Tests a practice form by filling in name, email, password fields and selecting a gender from a dropdown

Starting URL: https://rahulshettyacademy.com/angularpractice/

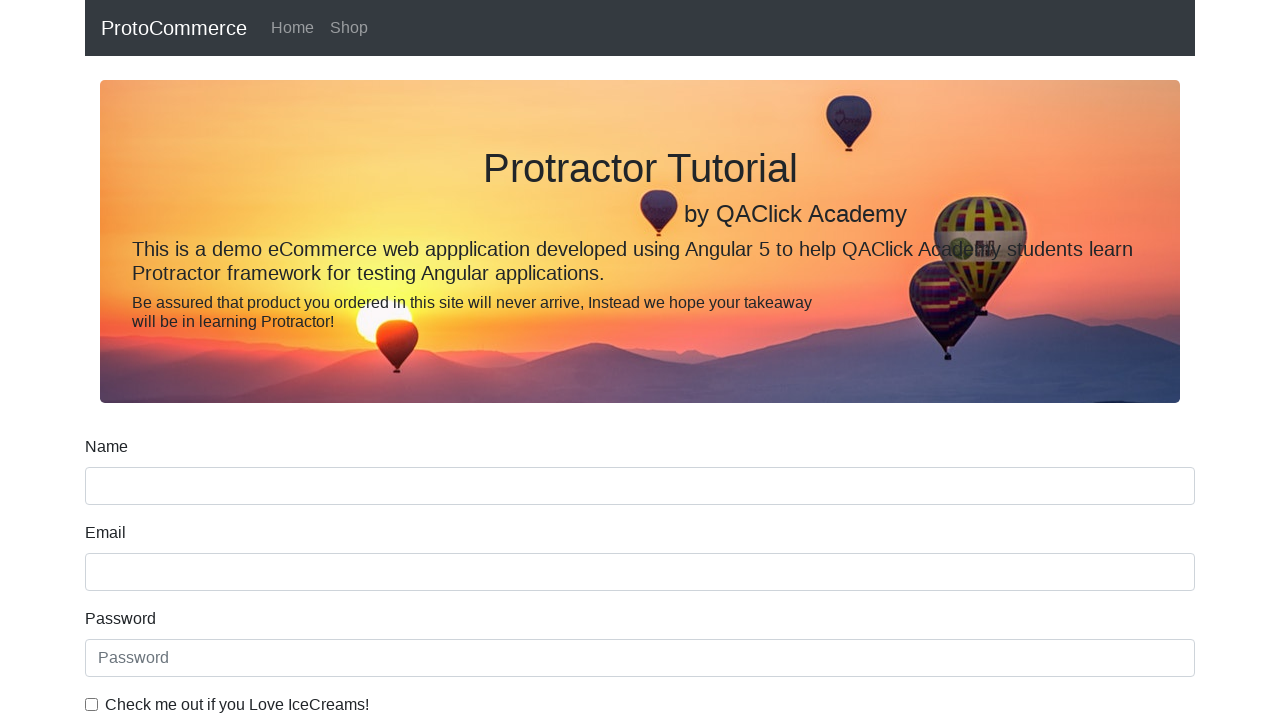

Filled name field with 'Krishnaveni' on input[name='name']
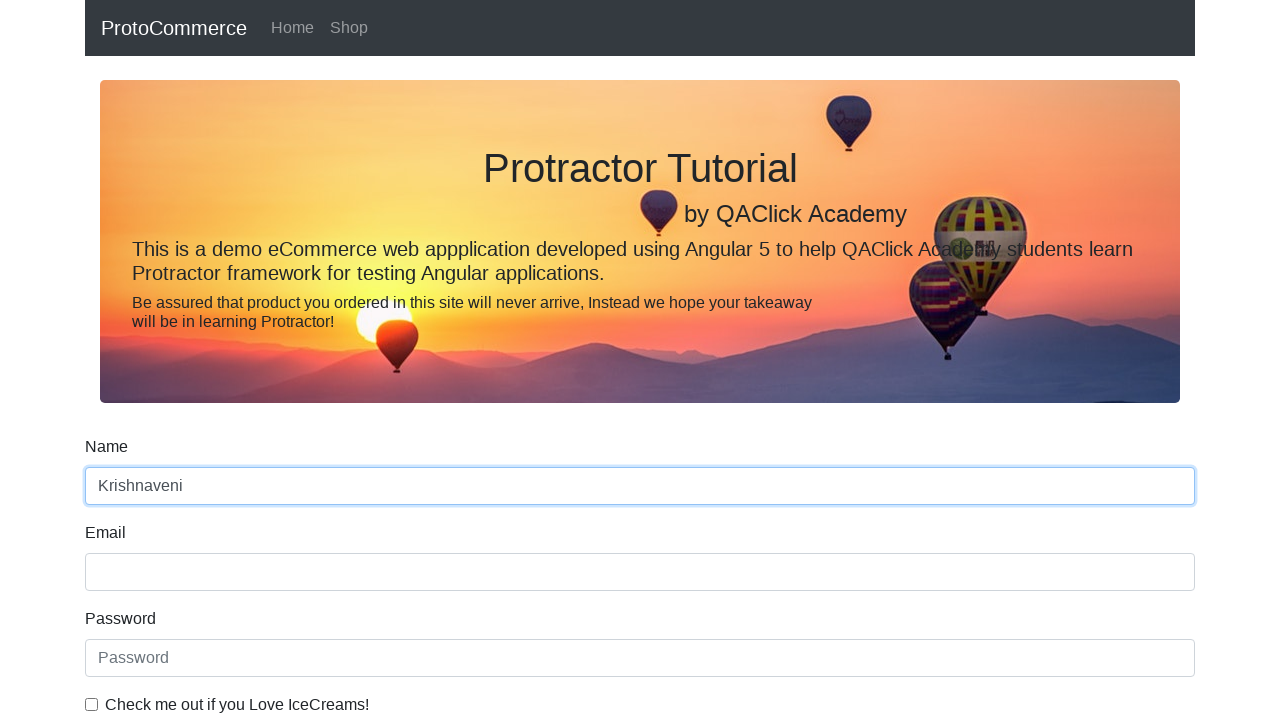

Filled email field with 'krishnaveni@gmail.com' on input[name='email']
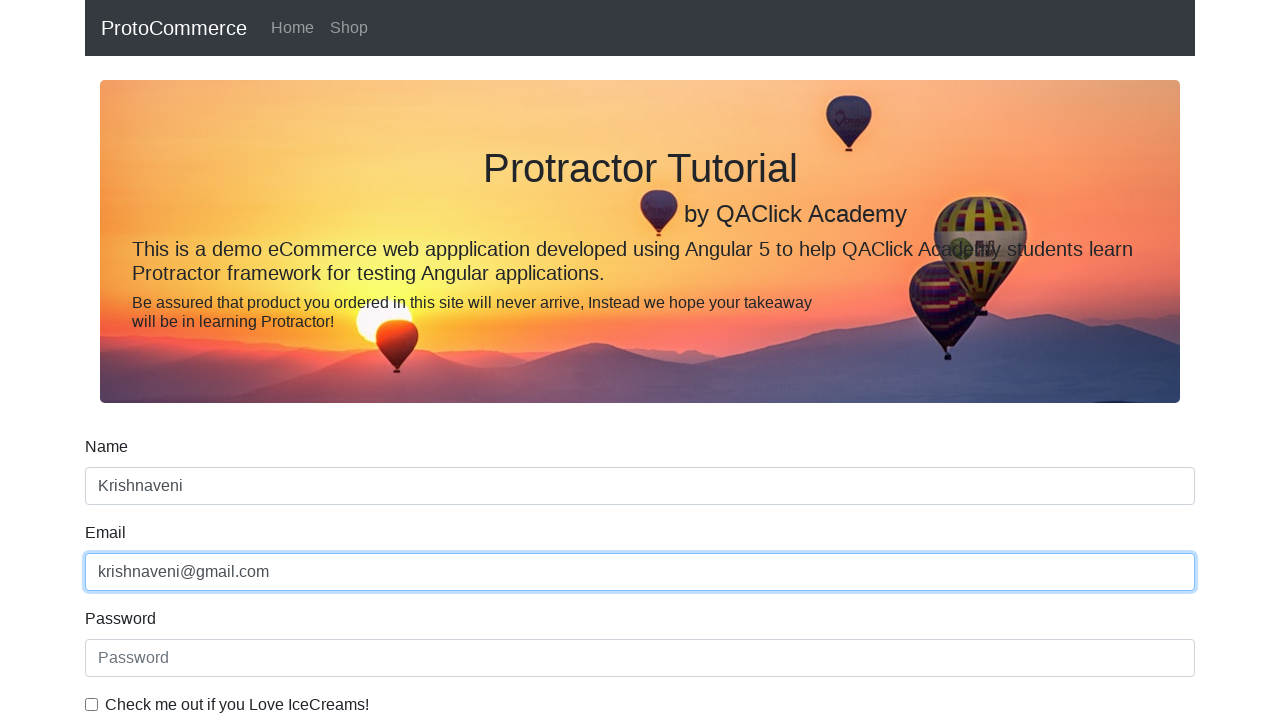

Filled password field with 'krishna@345' on #exampleInputPassword1
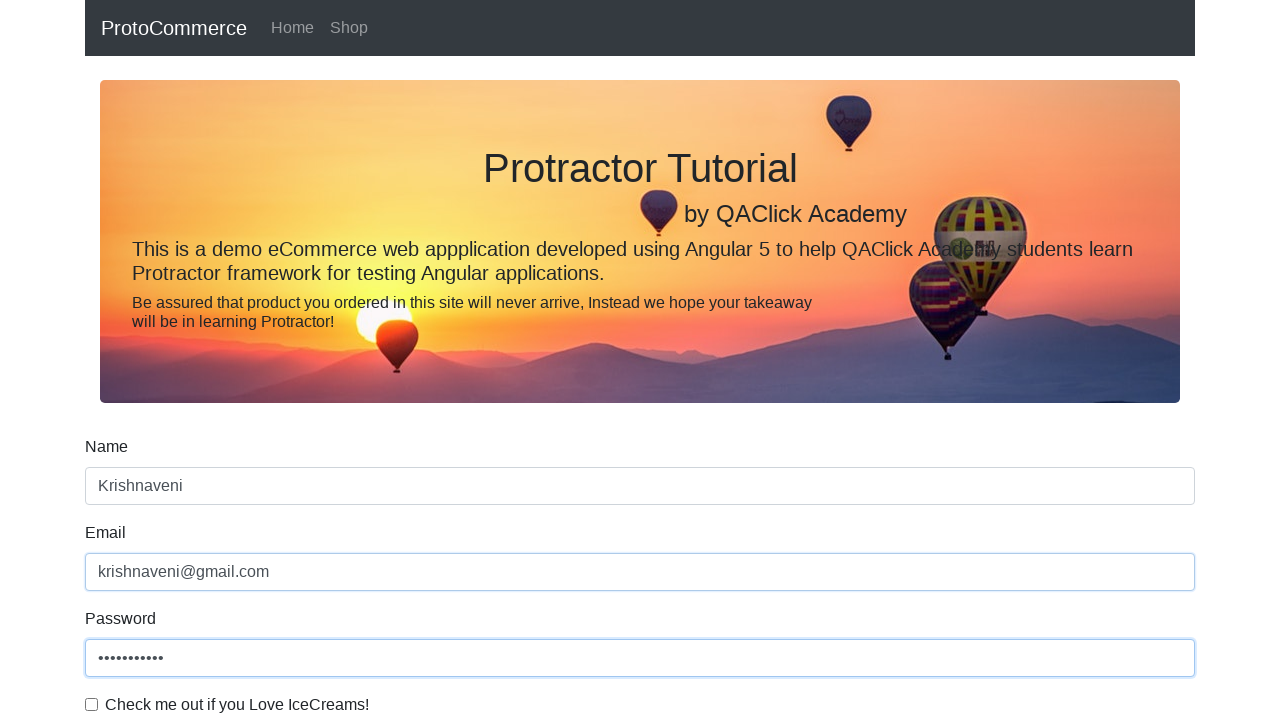

Selected 'Female' from gender dropdown on #exampleFormControlSelect1
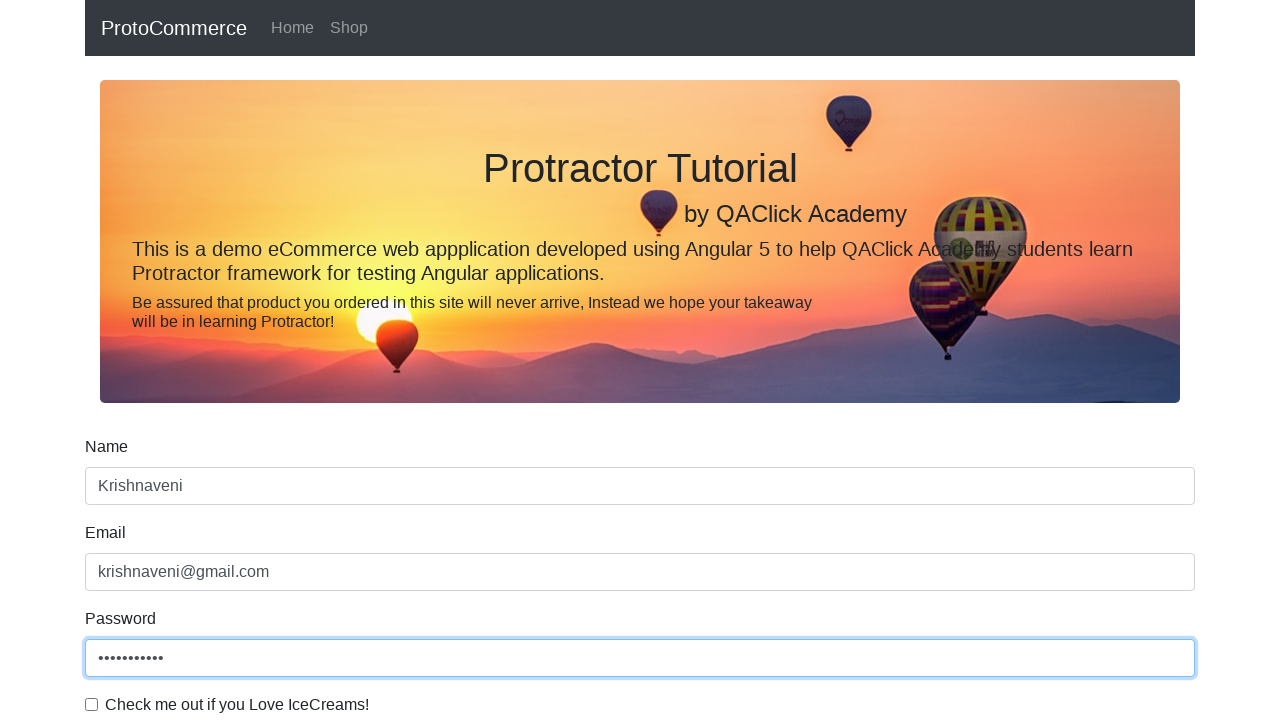

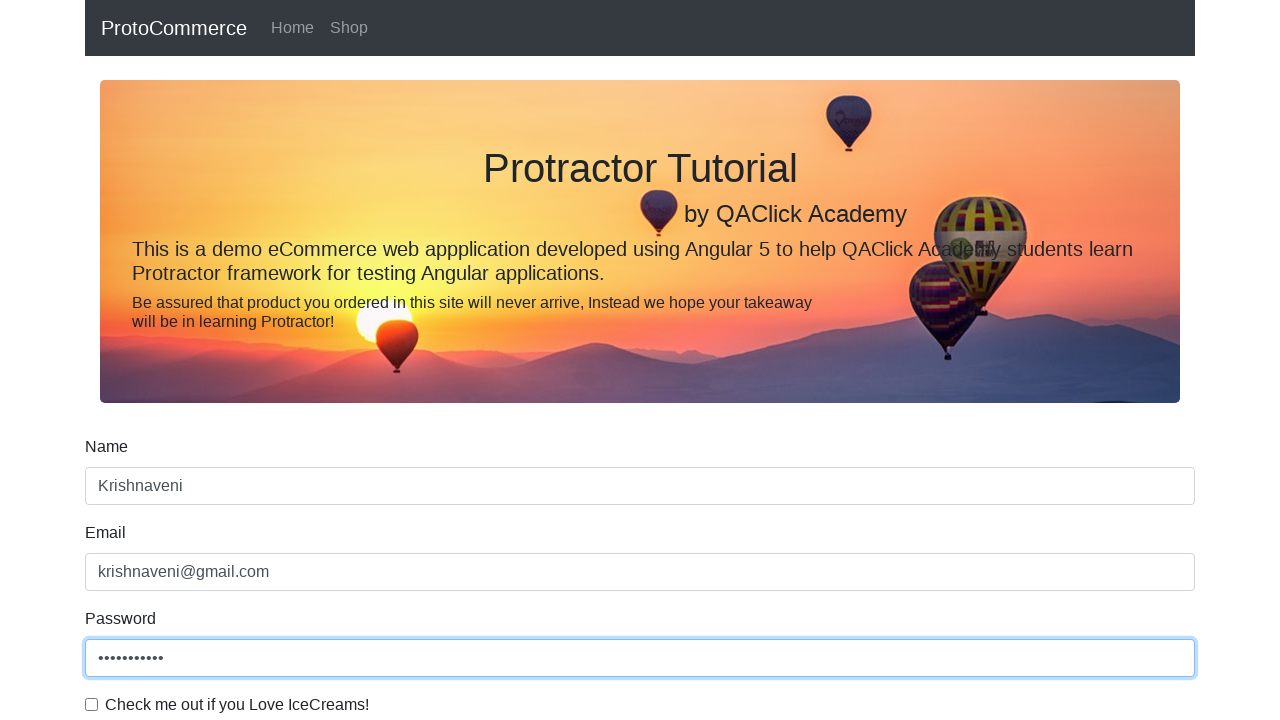